Navigates to an LMS homepage, clicks on the "All Courses" link, and verifies that course grid items are displayed on the page.

Starting URL: https://alchemy.hguy.co/lms

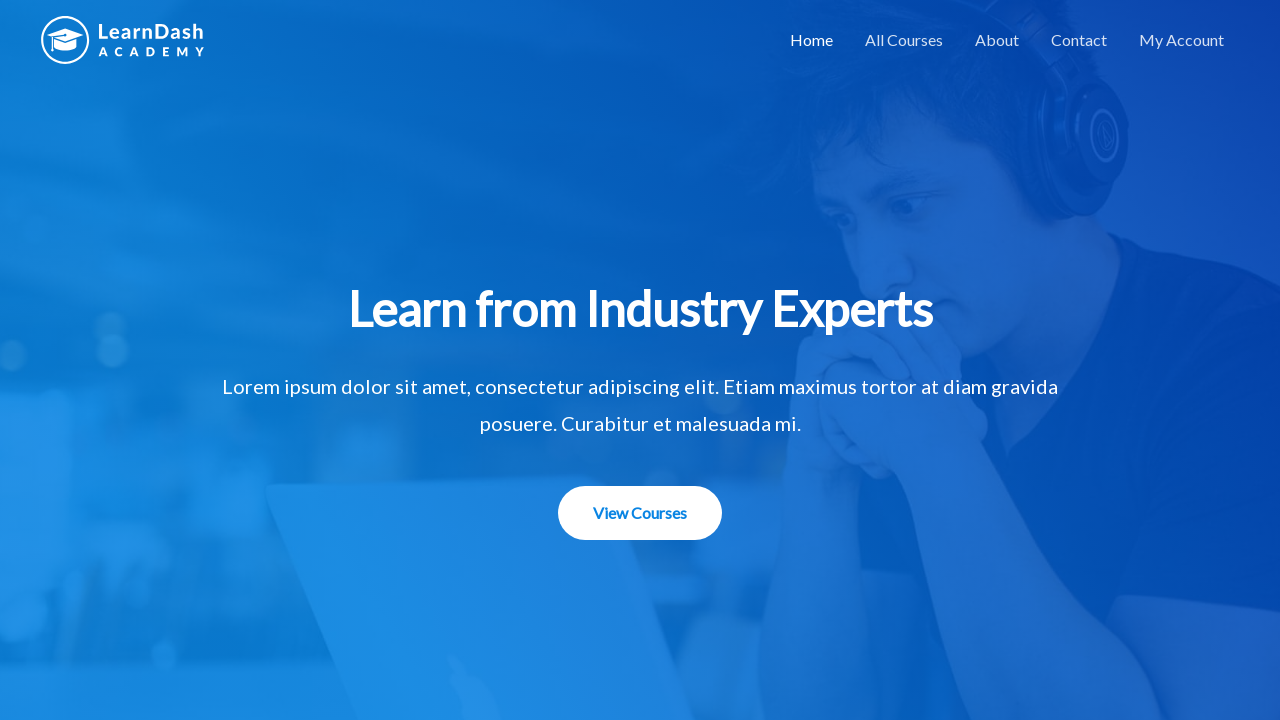

Clicked on 'All Courses' link at (904, 40) on a:has-text('All Courses')
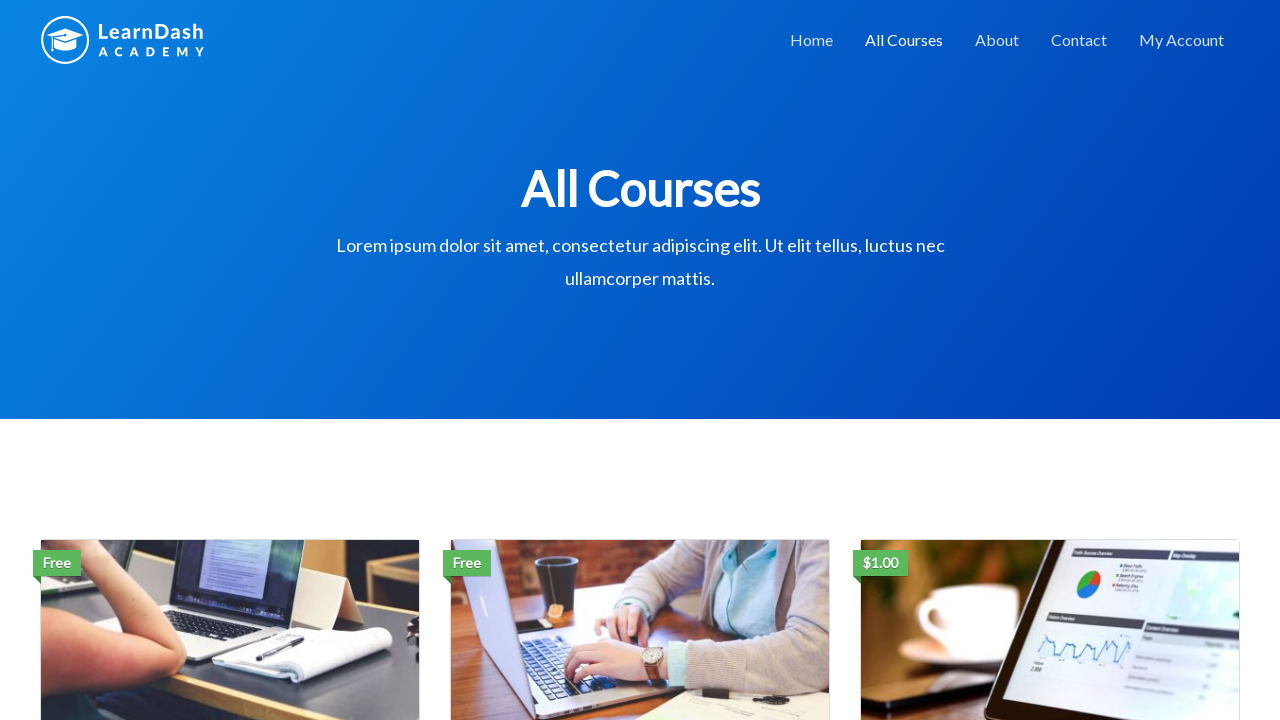

Course grid loaded successfully
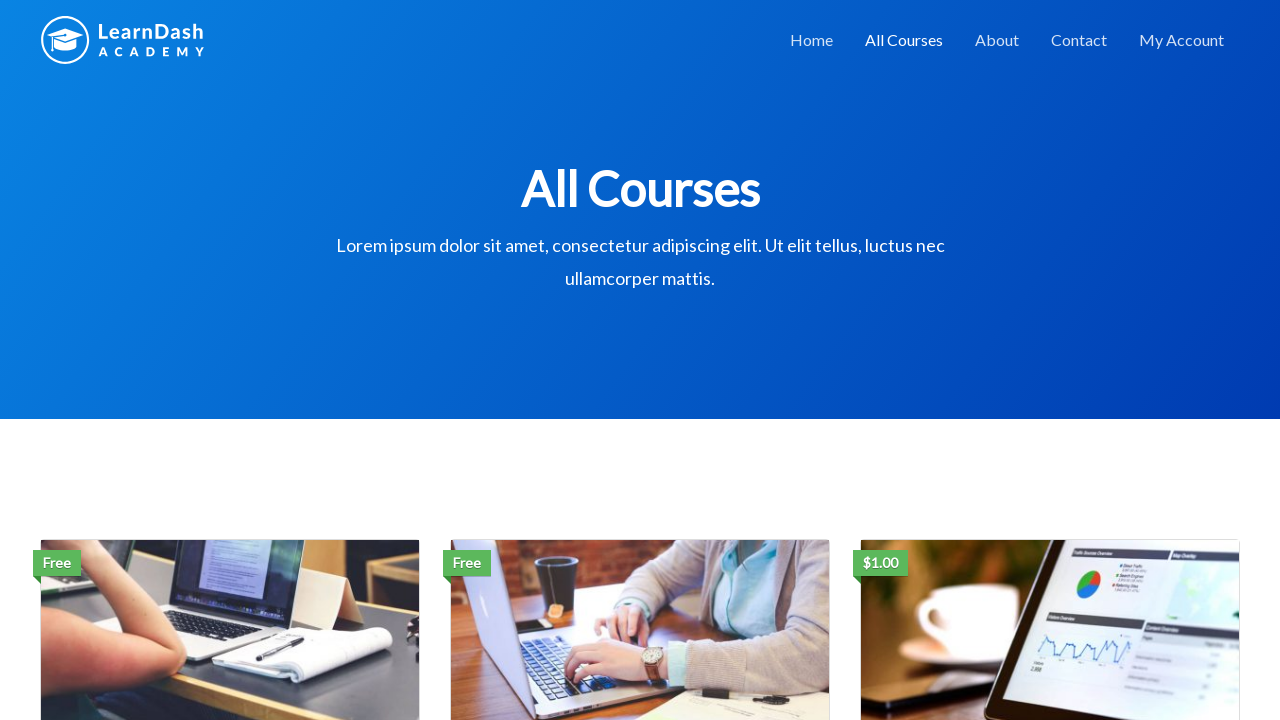

Located course grid items
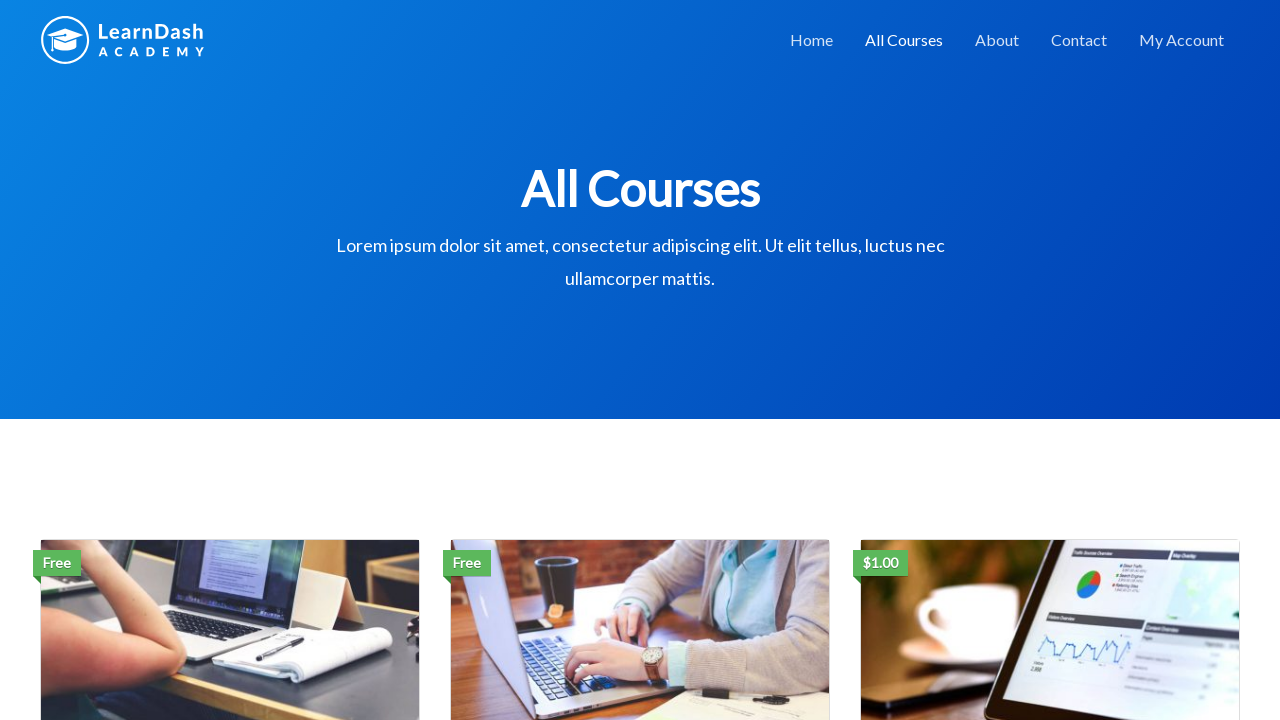

Verified that at least one course is displayed in the grid
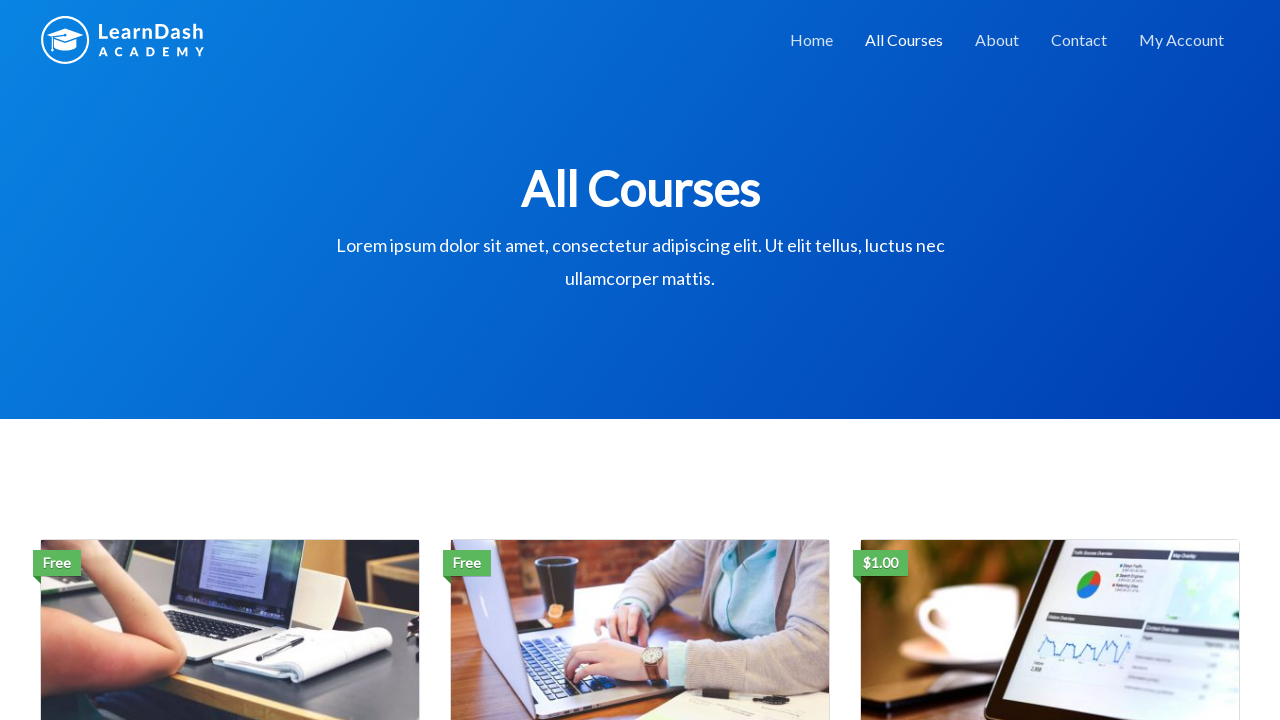

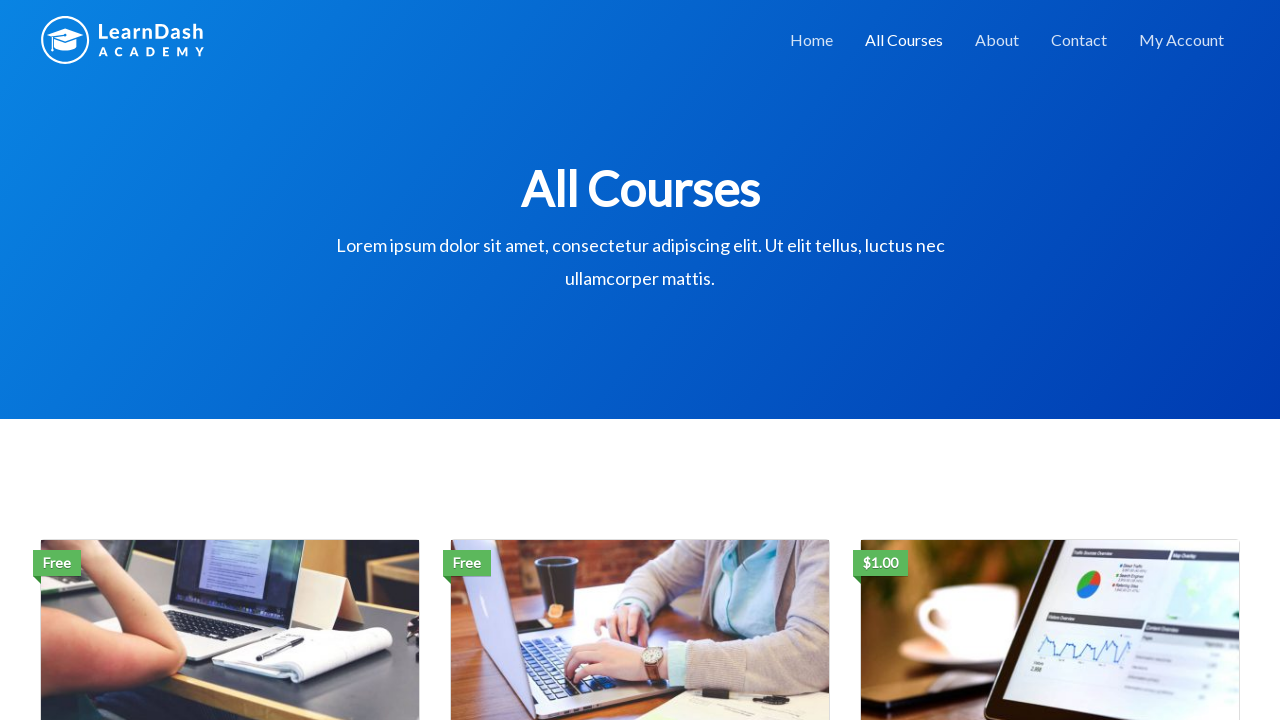